Tests a sample todo application by clicking on the first two list items to mark them complete, then adding a new todo item with the text "Complete Lambdatest Tutorial".

Starting URL: https://lambdatest.github.io/sample-todo-app/

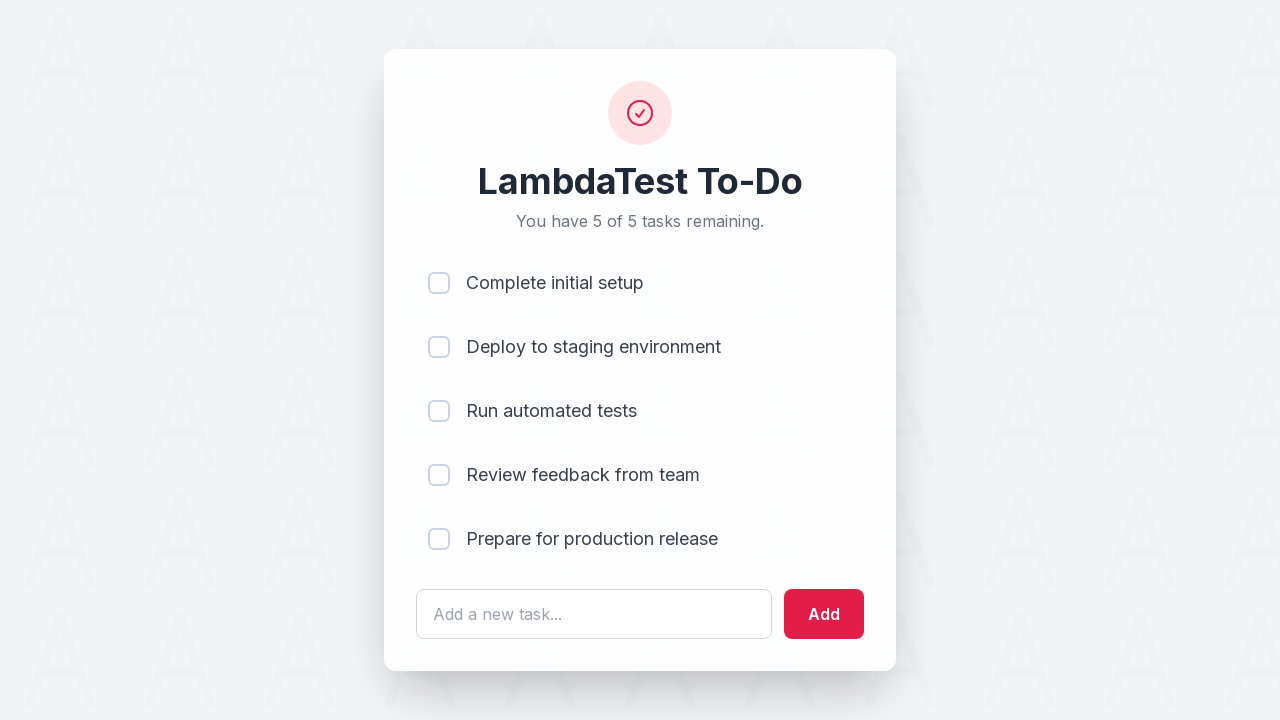

Clicked on the first list item to mark it complete at (439, 283) on input[name='li1']
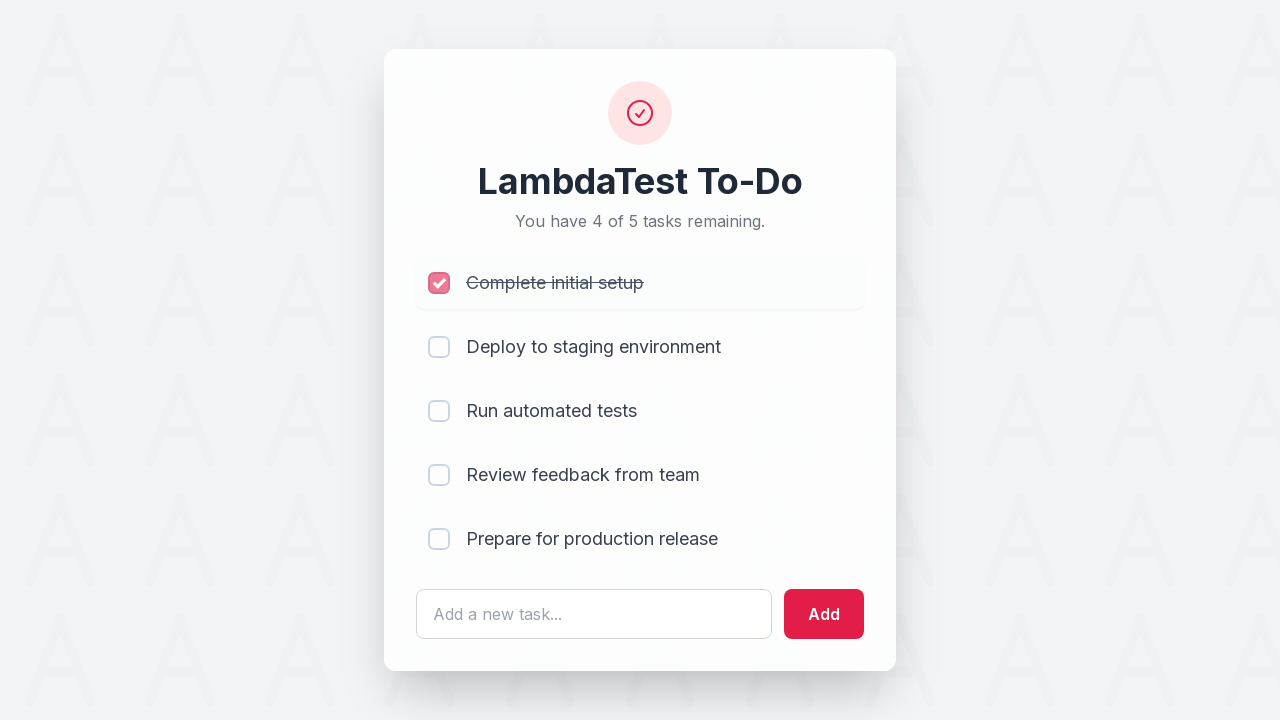

Clicked on the second list item to mark it complete at (439, 347) on input[name='li2']
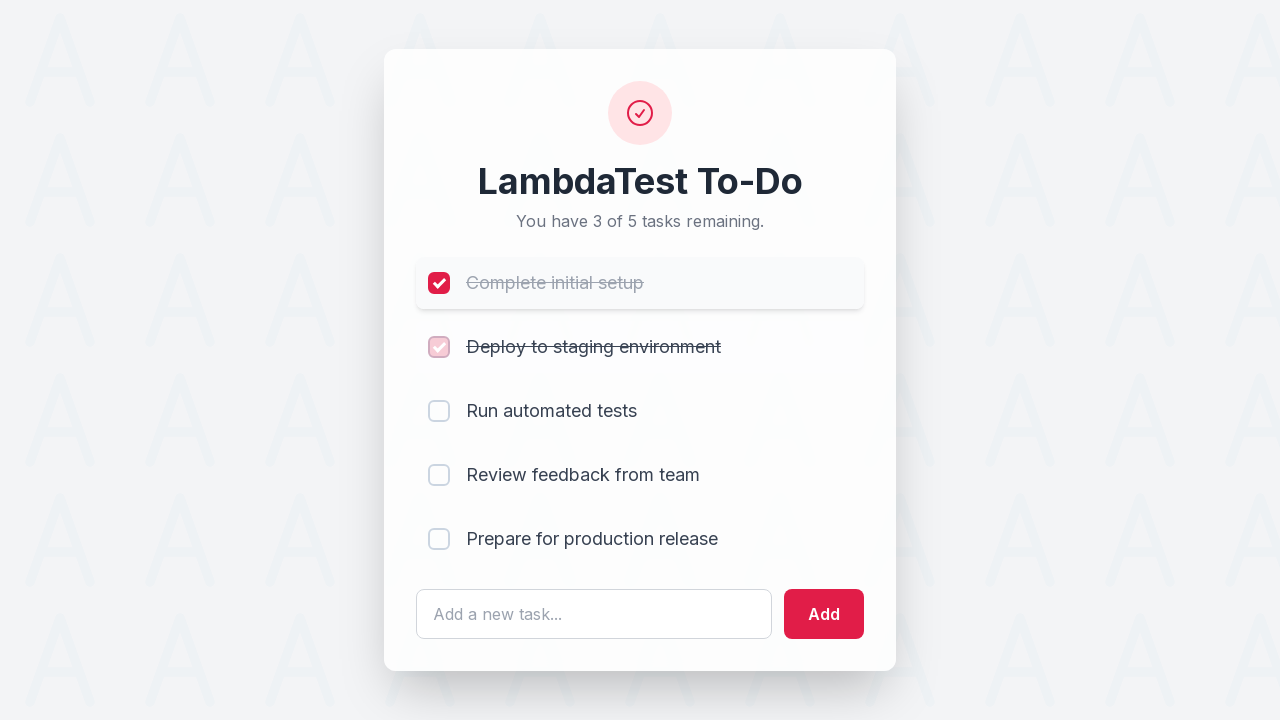

Filled todo input field with 'Complete Lambdatest Tutorial' on #sampletodotext
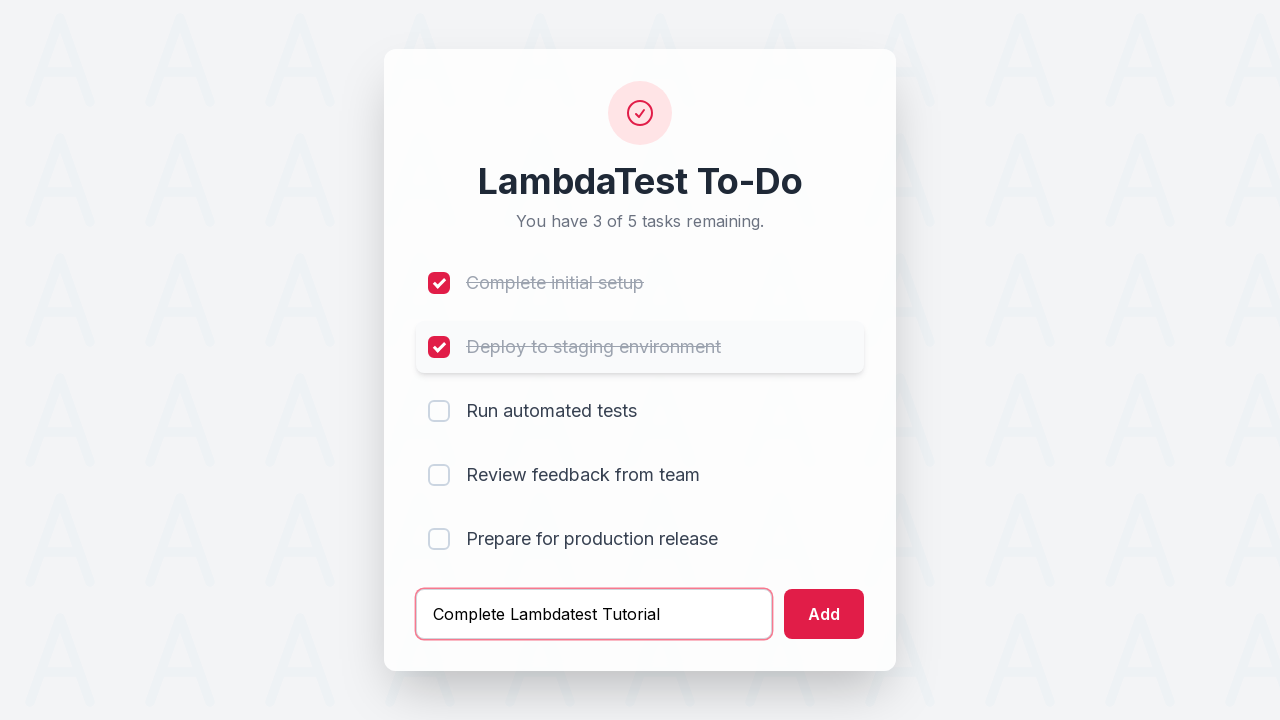

Clicked the add button to create the new todo item at (824, 614) on #addbutton
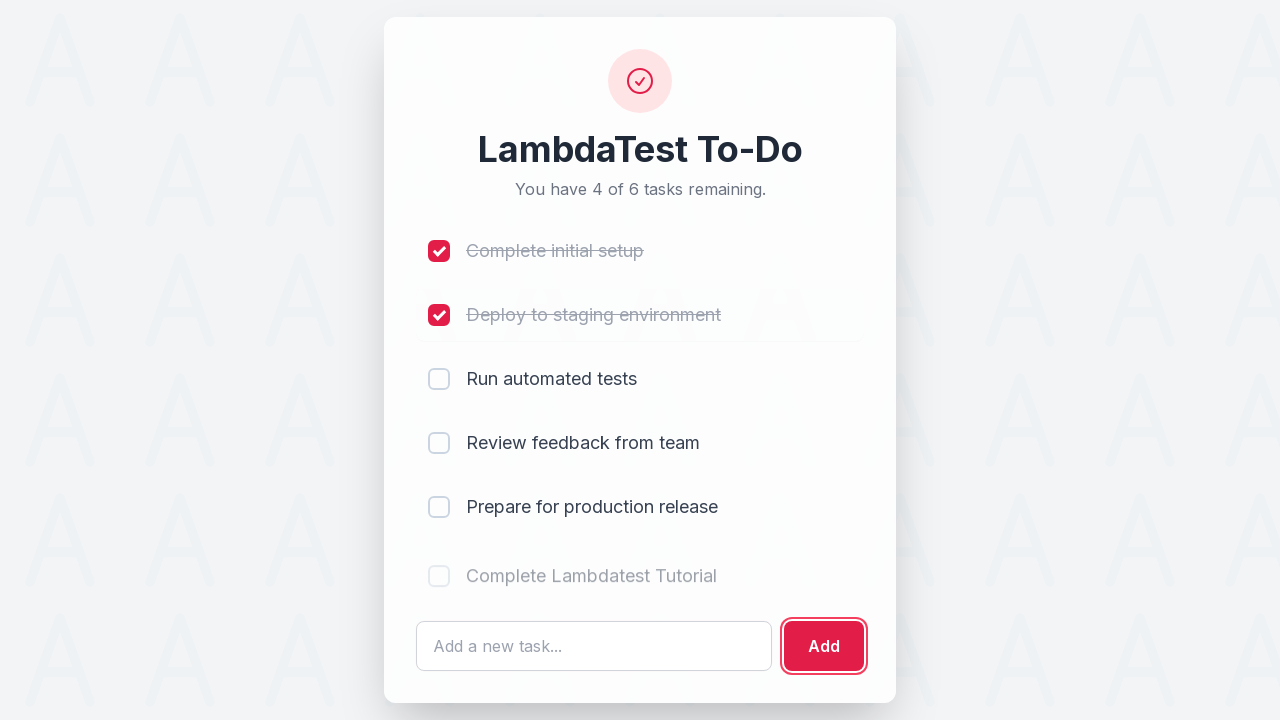

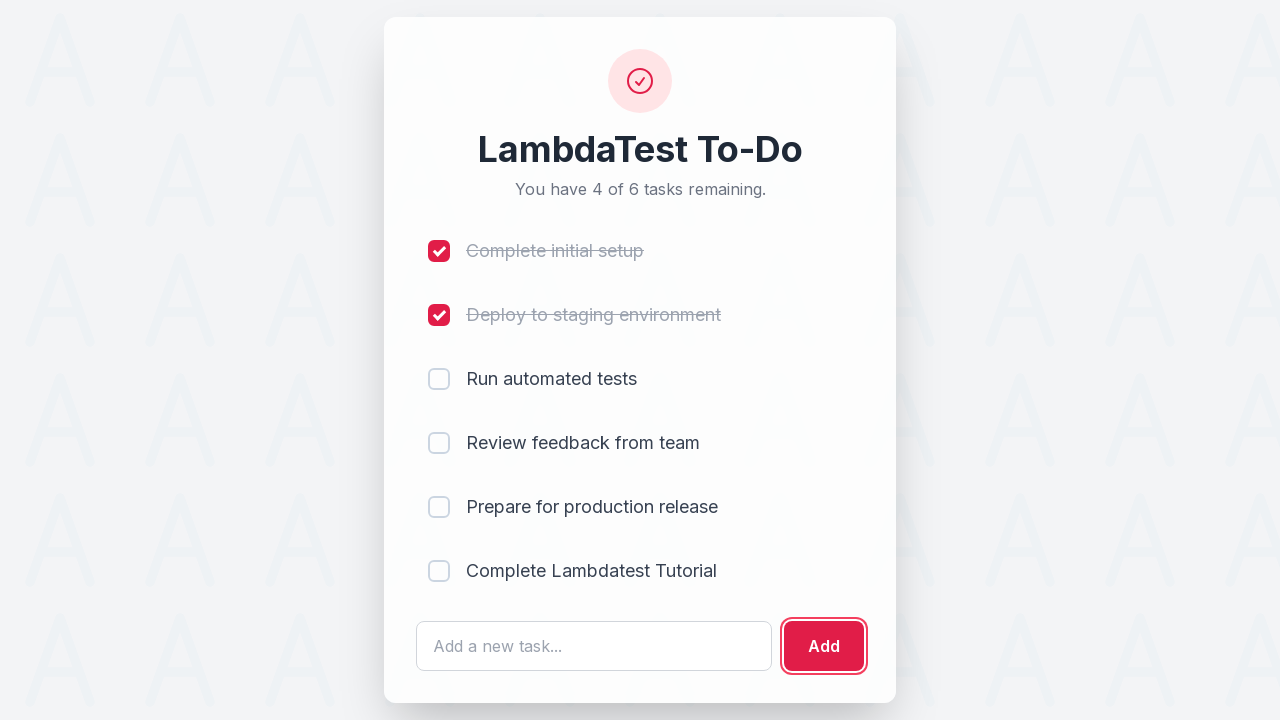